Tests show more button functionality to load additional blog posts

Starting URL: https://famcare.app

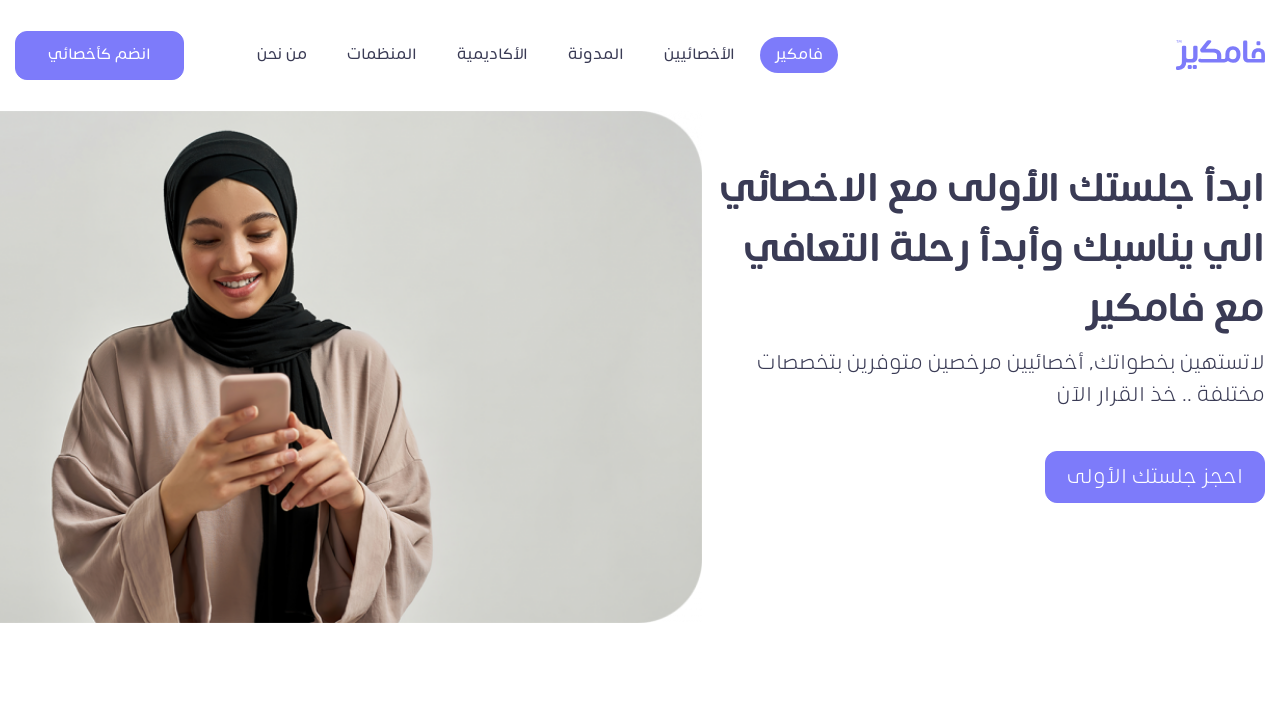

Clicked on blog navigation link at (596, 55) on xpath=//*[@title = 'المدونة']
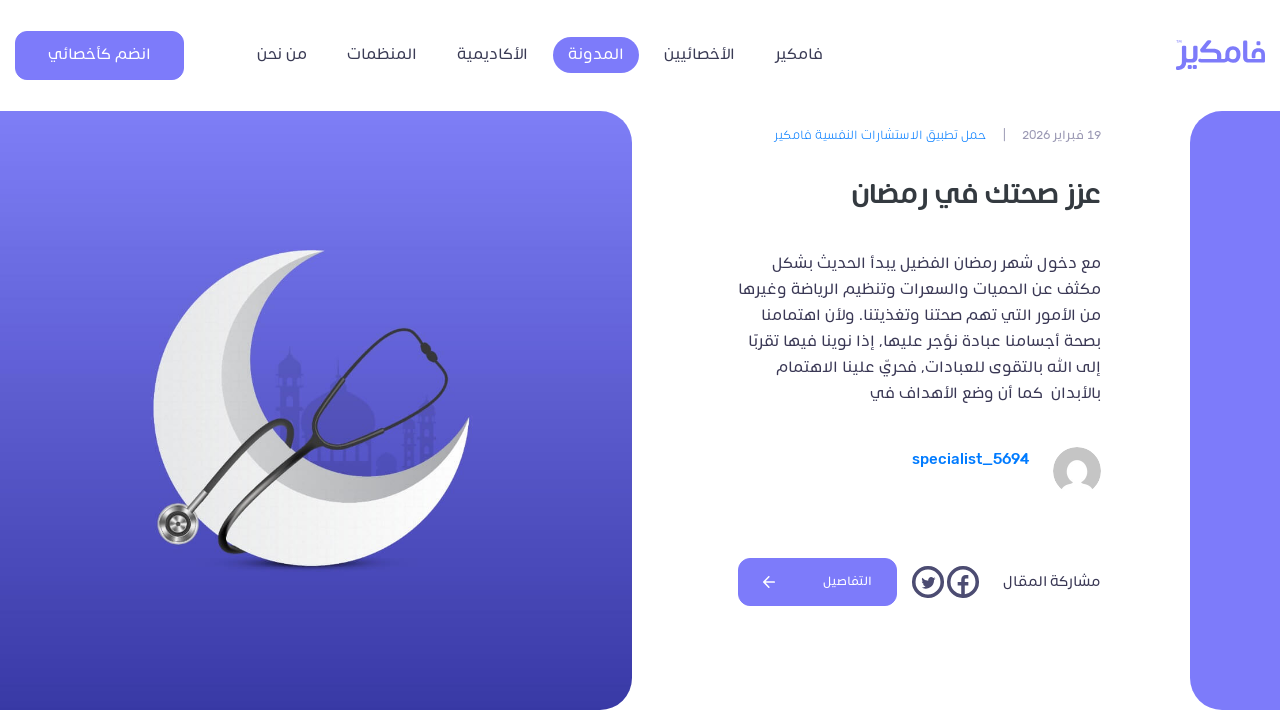

Show more button appeared on blog page
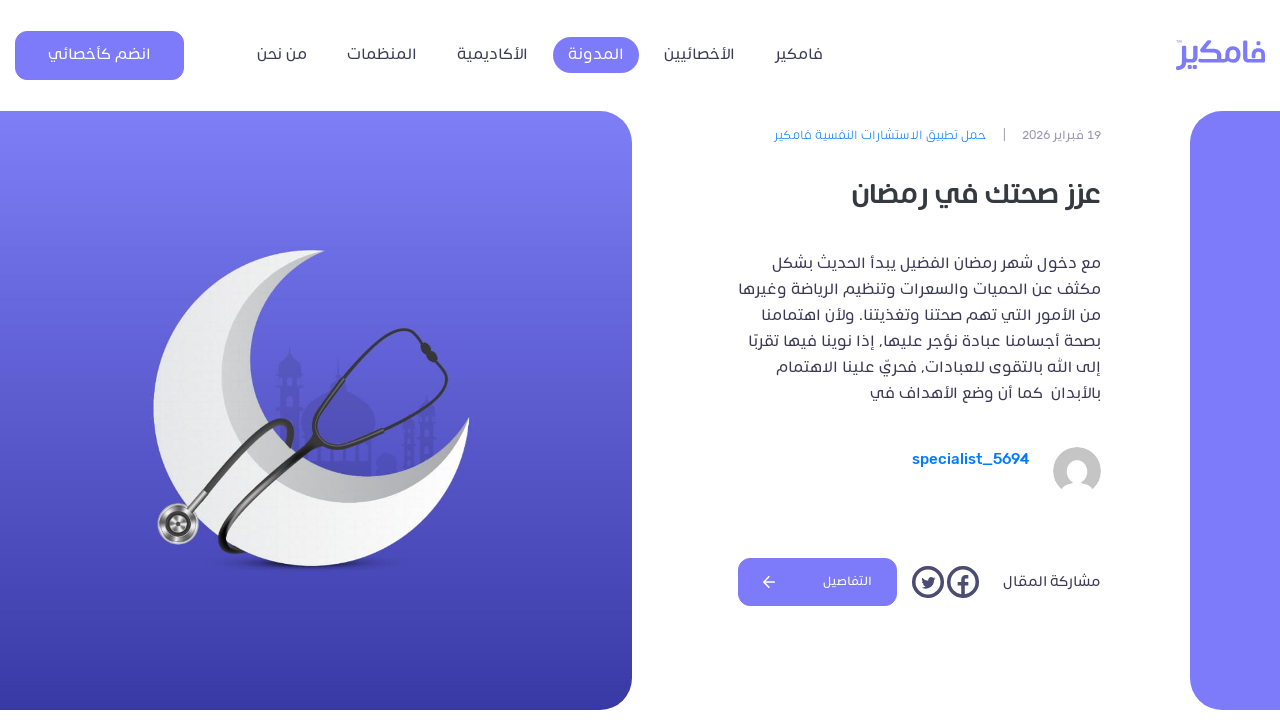

Clicked show more button to load additional blog posts at (640, 360) on xpath=//*[contains(@class, 'btn-gmore') and contains(@class, 'blog-more')]
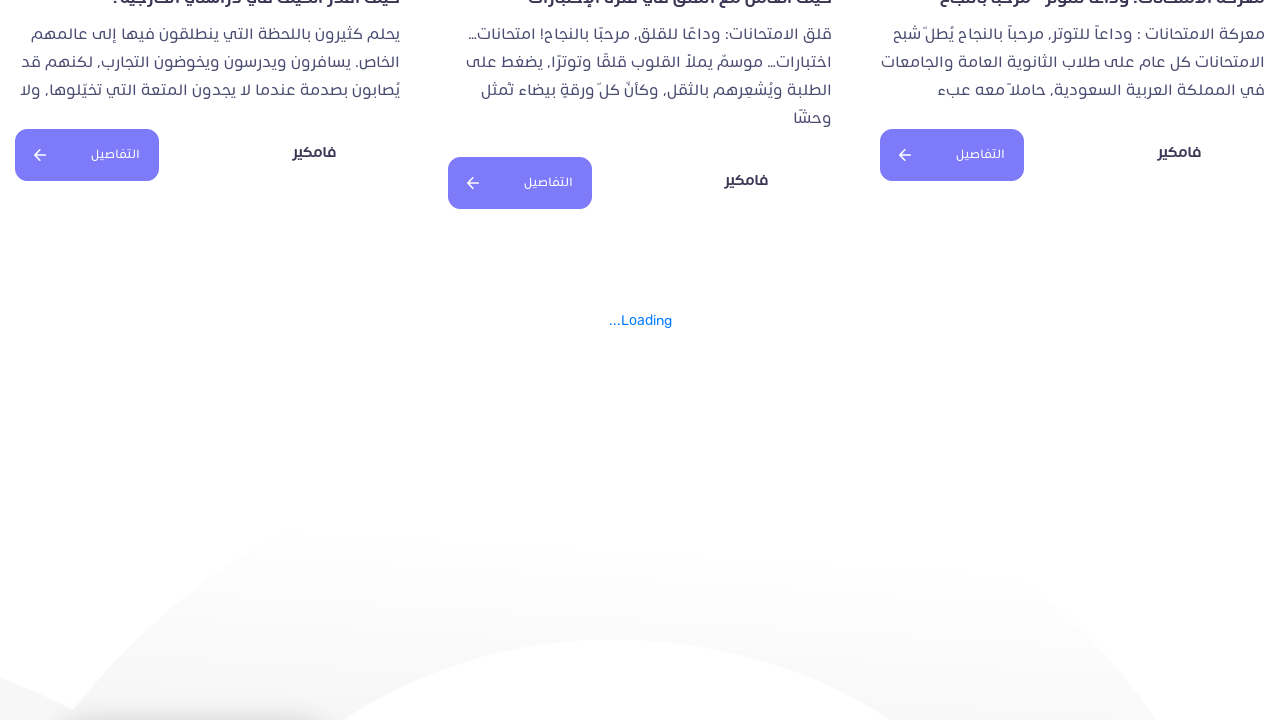

Additional blog posts loaded successfully
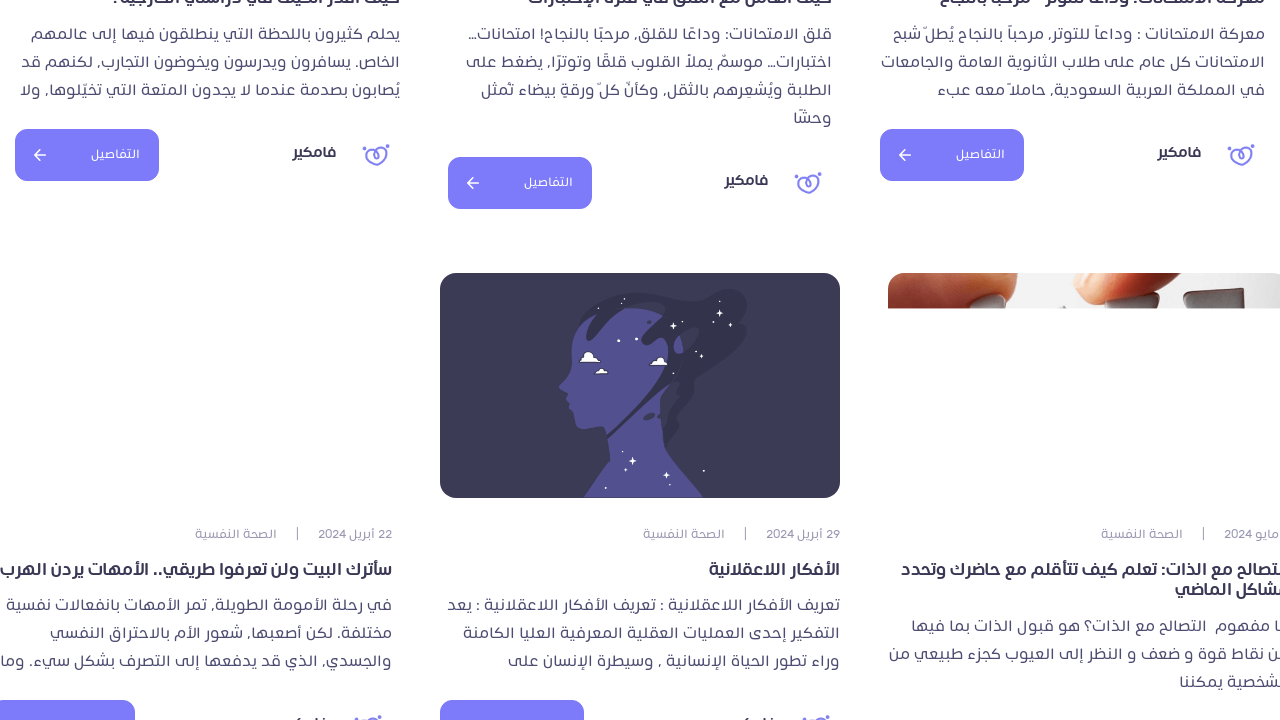

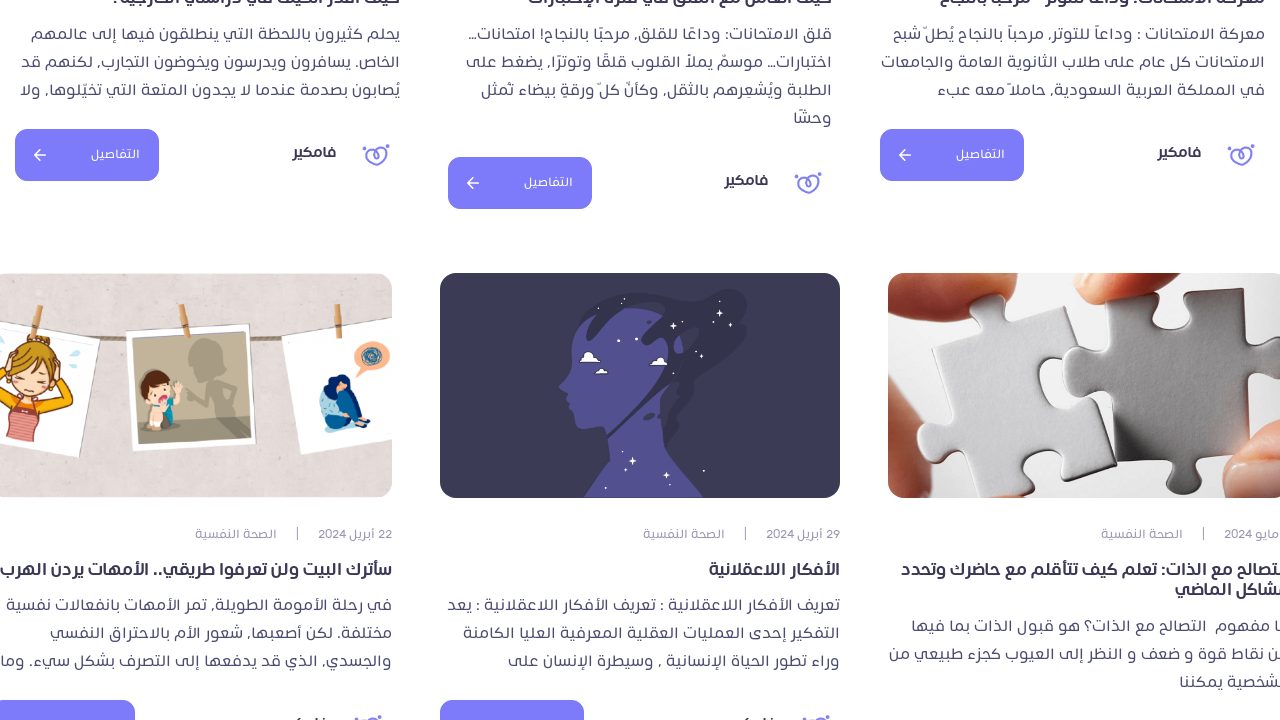